Tests HTML-based SweetAlert popup by clicking a preview button, verifying the error message text, and clicking the OK button to dismiss.

Starting URL: https://sweetalert.js.org/

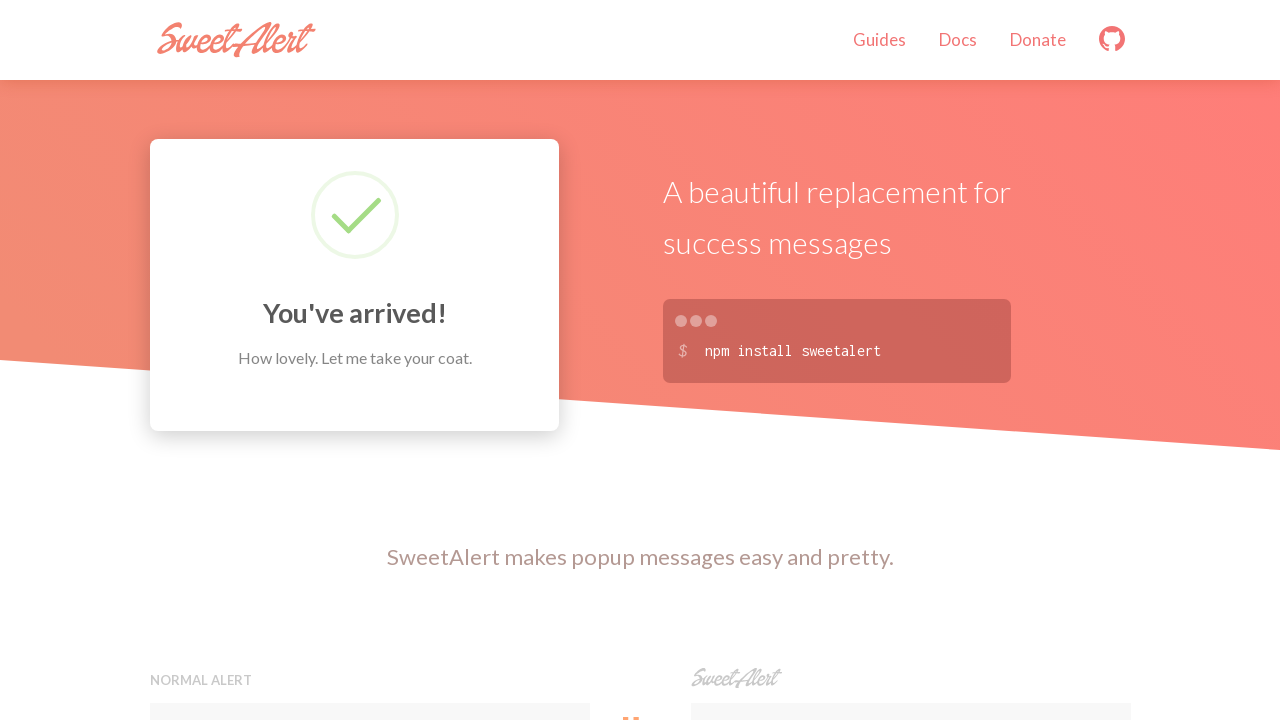

Clicked preview button to trigger SweetAlert popup at (910, 360) on xpath=//button[contains(@onclick,'swal')]
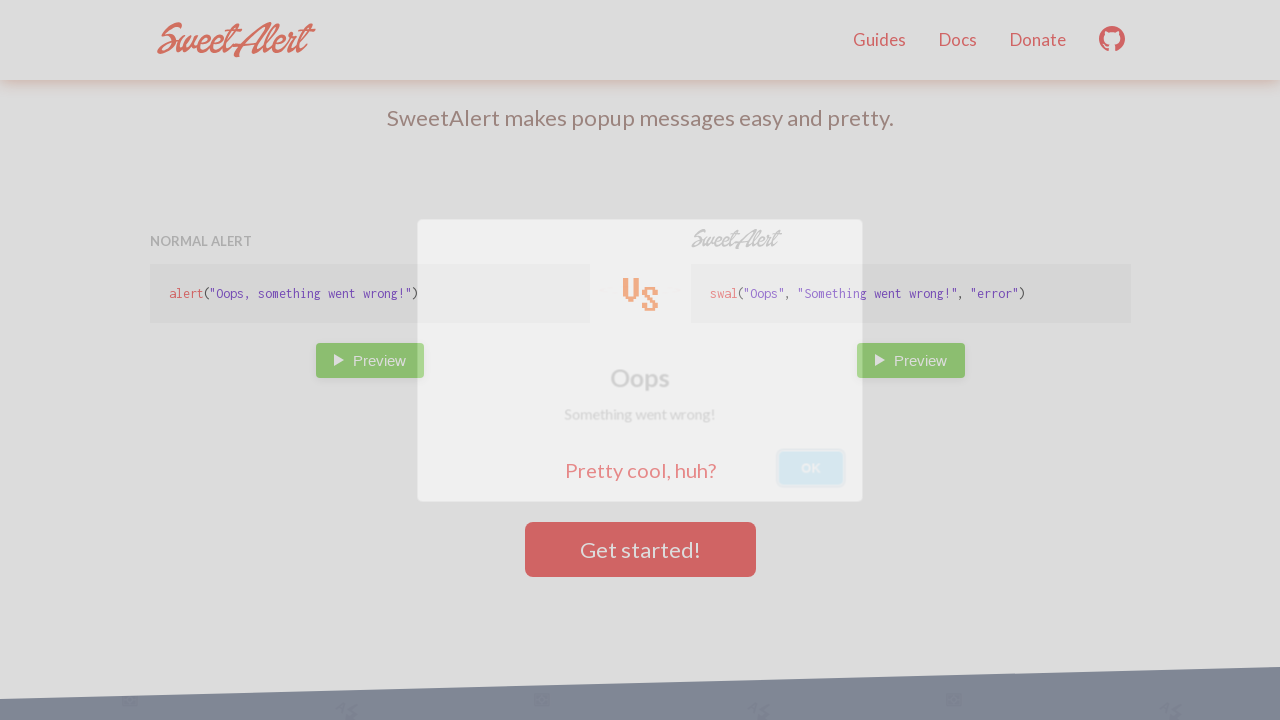

Waited for SweetAlert popup to load
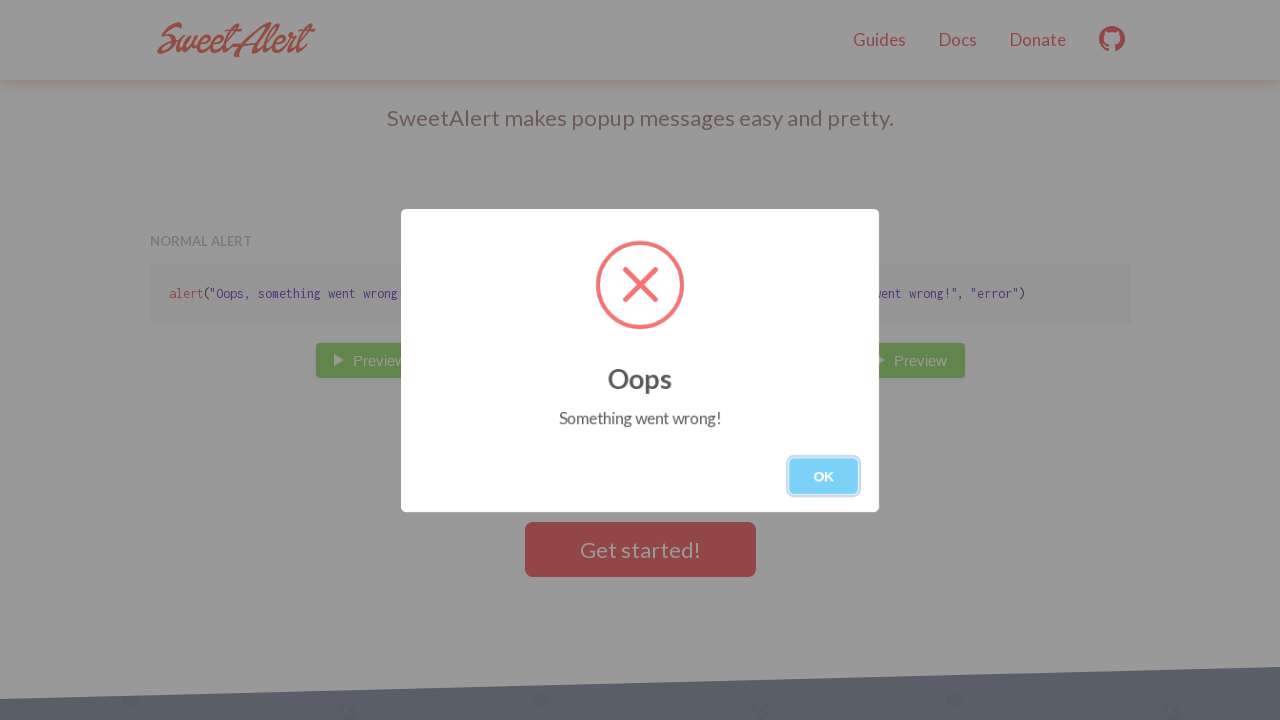

Verified error message 'Something went wrong!' is visible
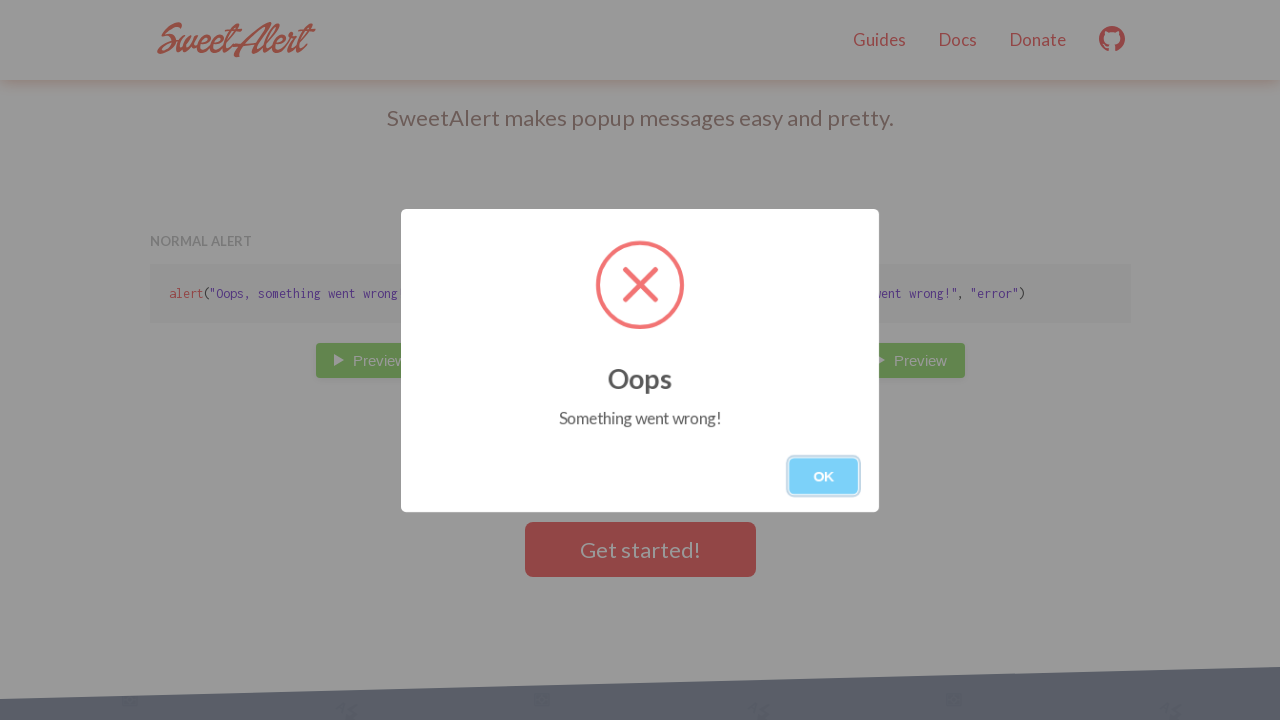

Clicked OK button to dismiss the popup at (824, 476) on xpath=//button[.='OK']
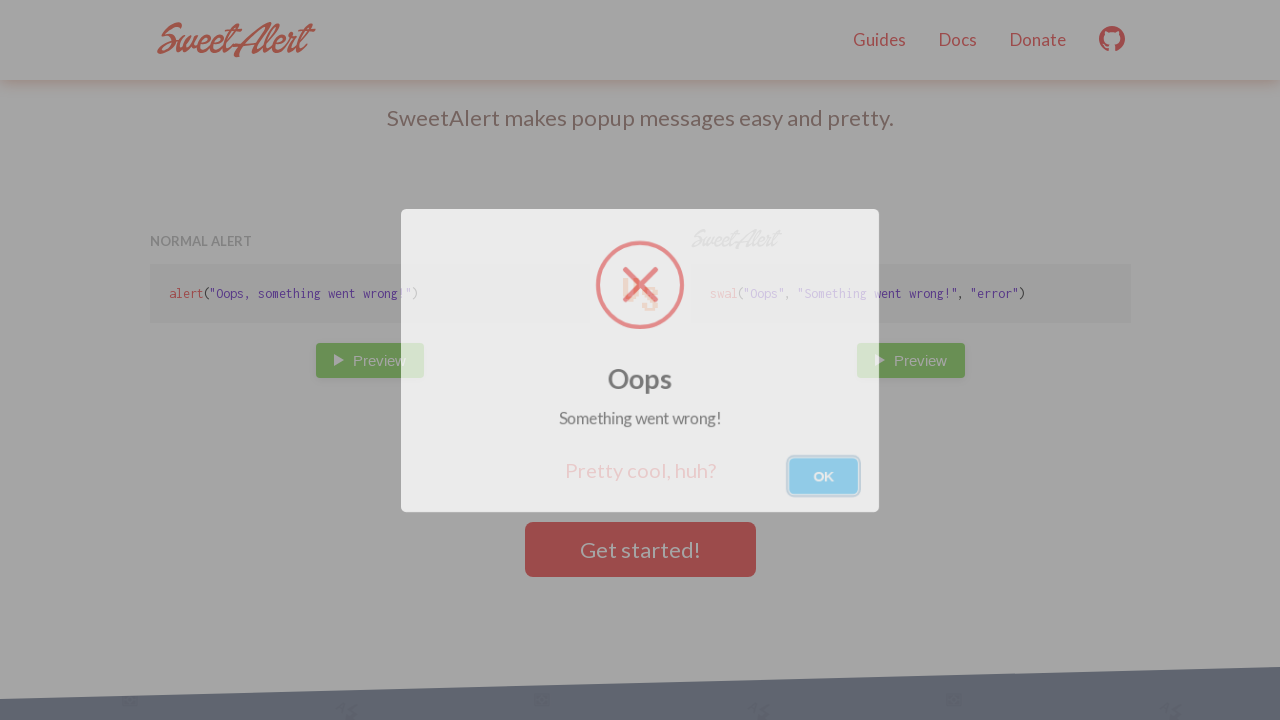

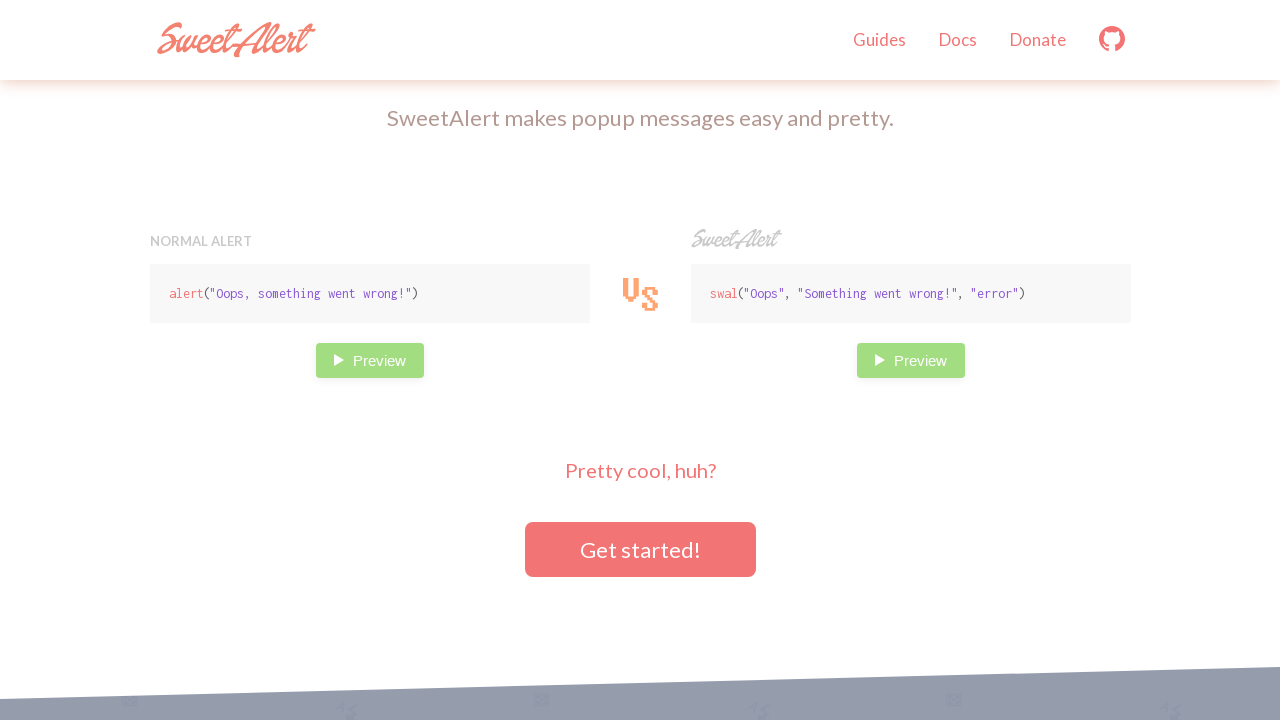